Tests mouse hover functionality on jQuery website navigation menu by hovering over main menu item and clicking a submenu item

Starting URL: http://jquery.com/download/

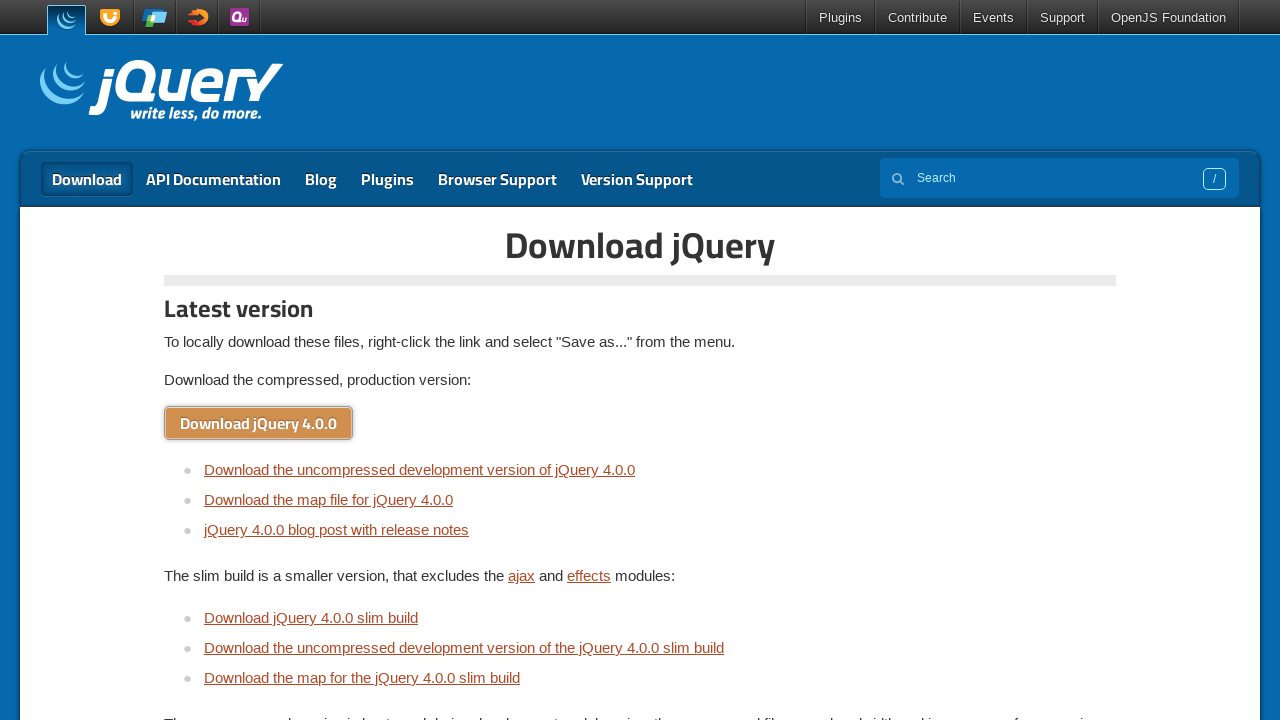

Hovered over main menu item in jQuery navigation at (918, 18) on xpath=//*[@id='global-nav']/nav/div/ul[2]/li[2]/a
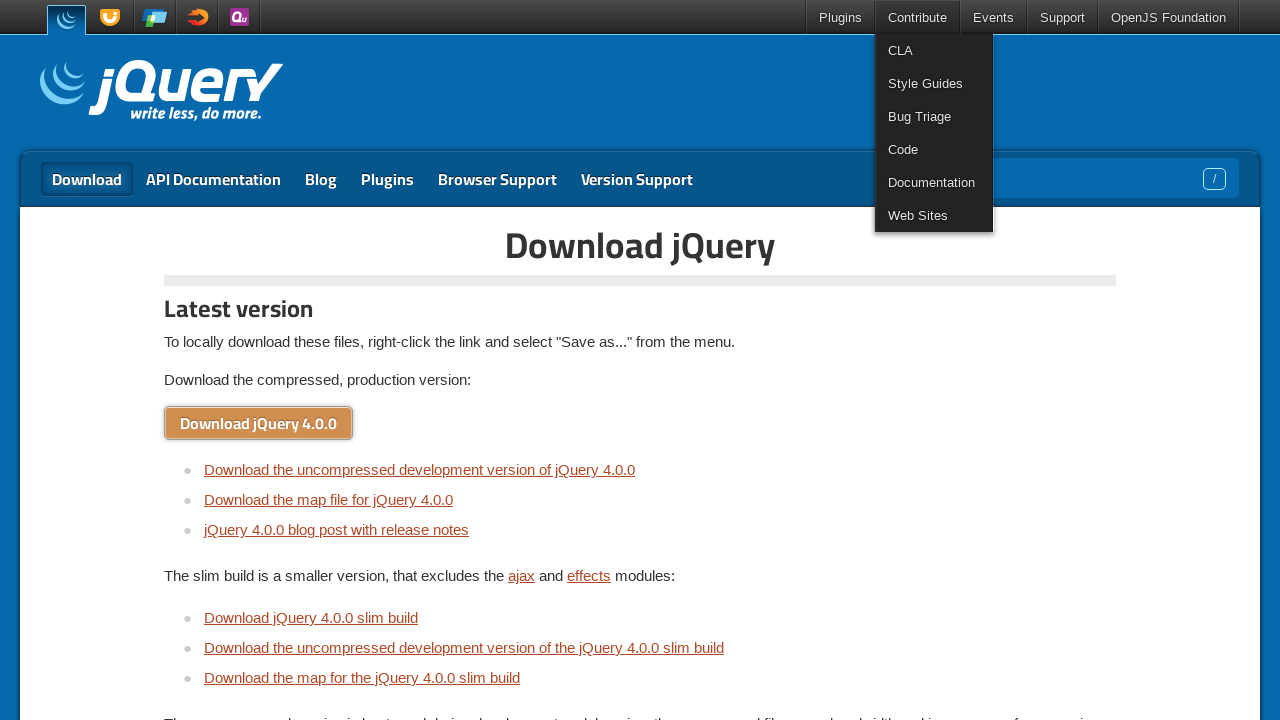

Waited 1 second for submenu to appear
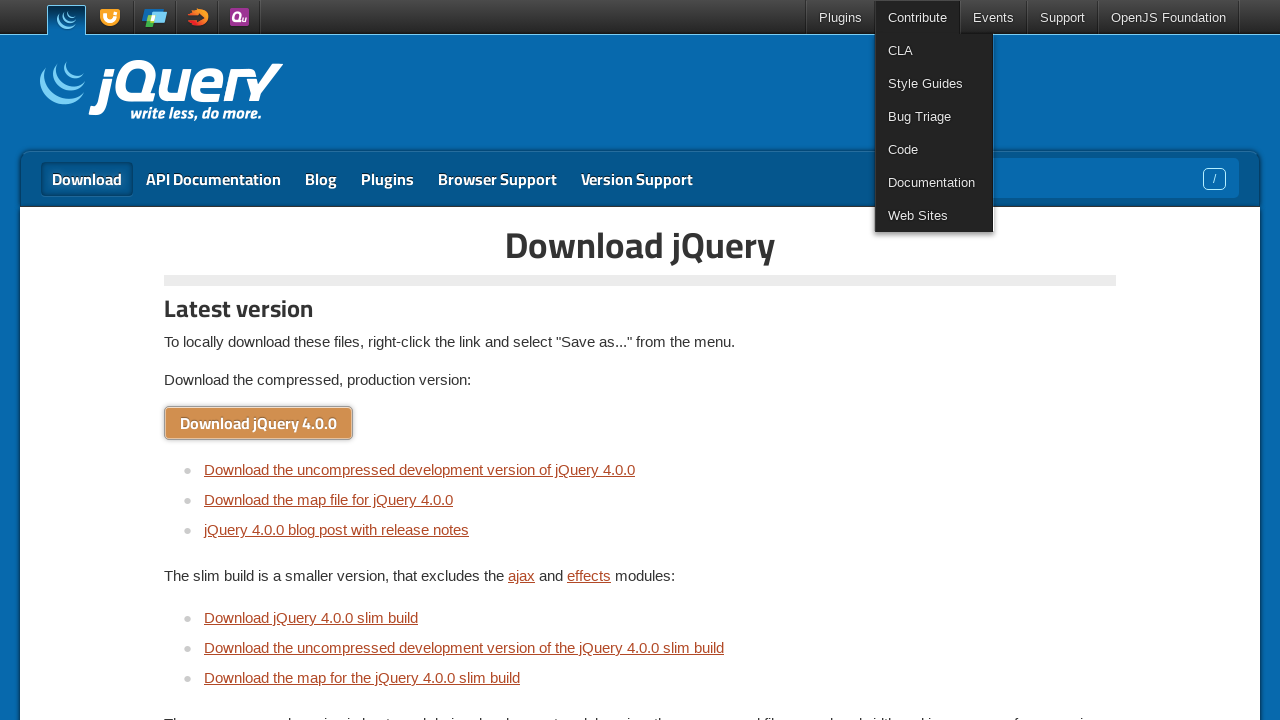

Hovered over 4th item in submenu dropdown at (934, 150) on xpath=//*[@id='global-nav']/nav/div/ul[2]/li[2]/ul/li[4]/a
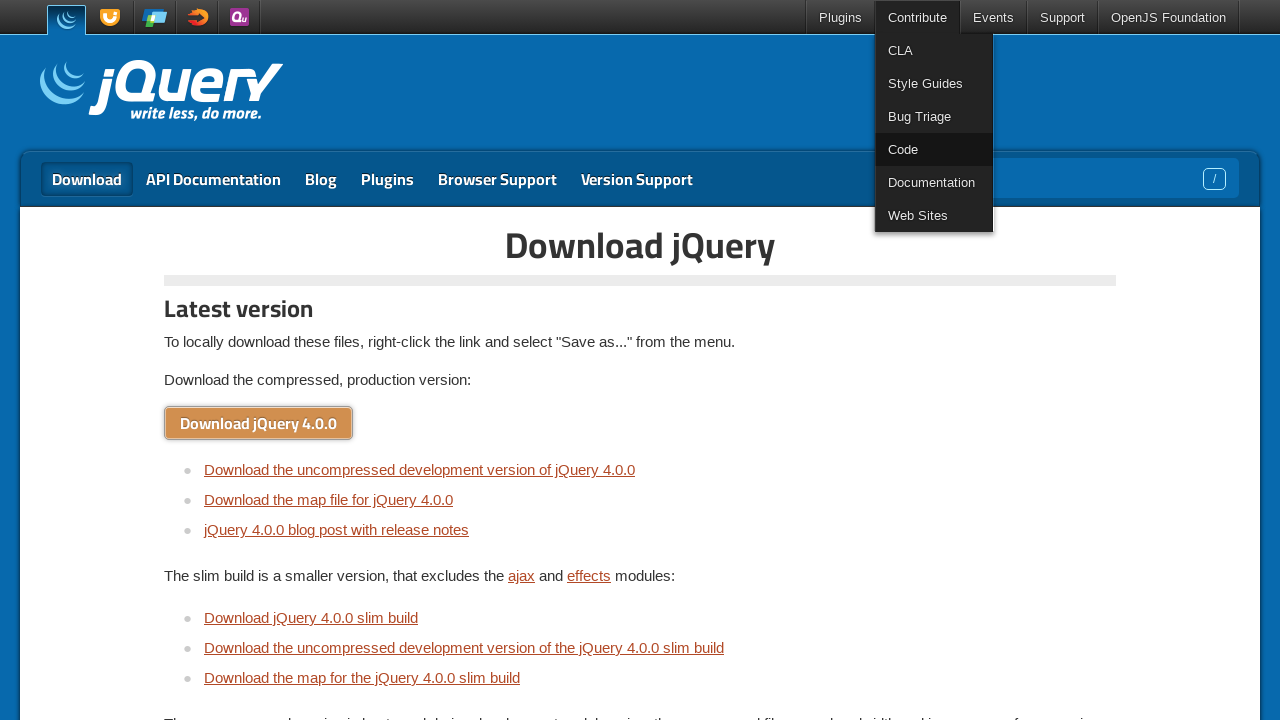

Clicked submenu item at (934, 150) on xpath=//*[@id='global-nav']/nav/div/ul[2]/li[2]/ul/li[4]/a
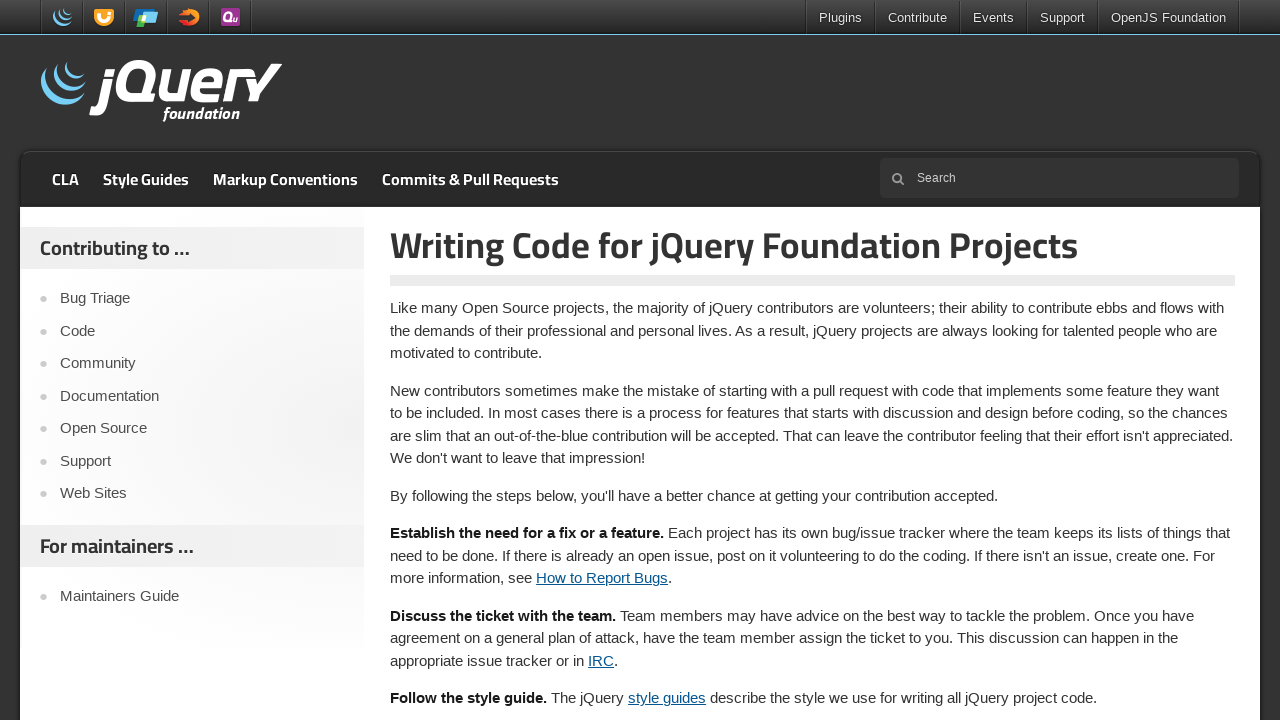

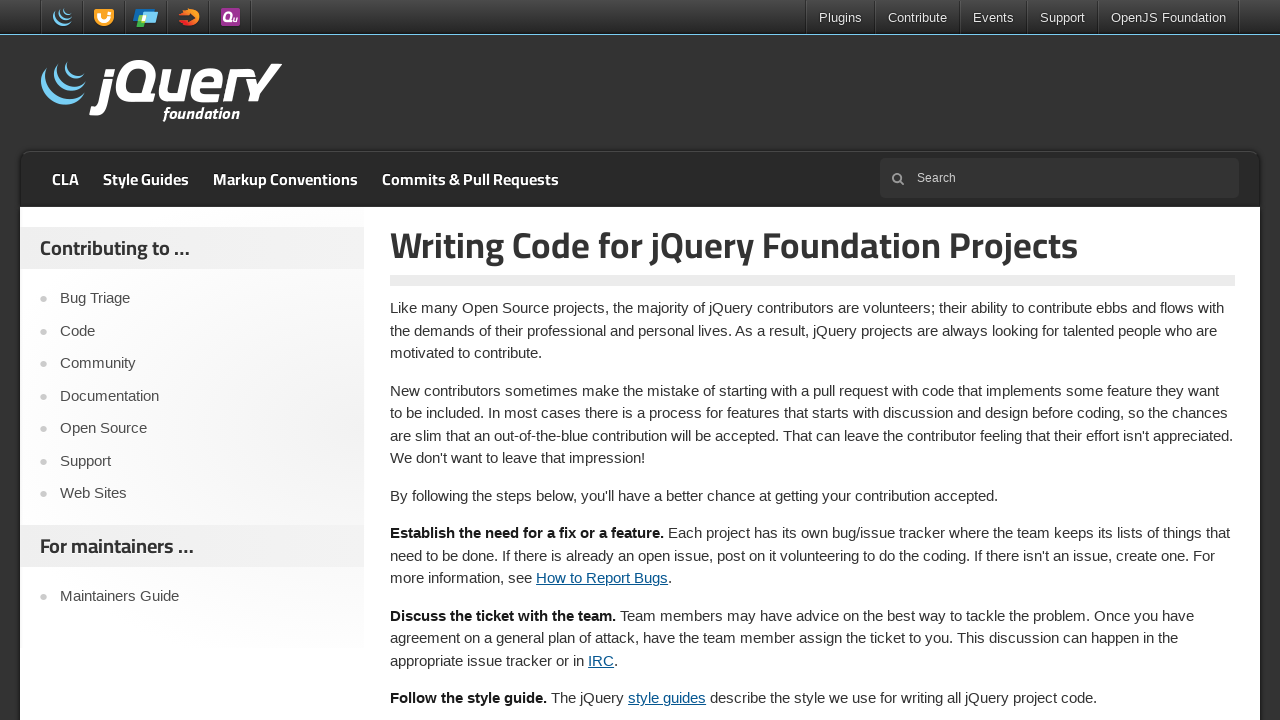